Tests file upload functionality by selecting a file, clicking the upload button, and verifying the success message is displayed

Starting URL: https://the-internet.herokuapp.com/upload

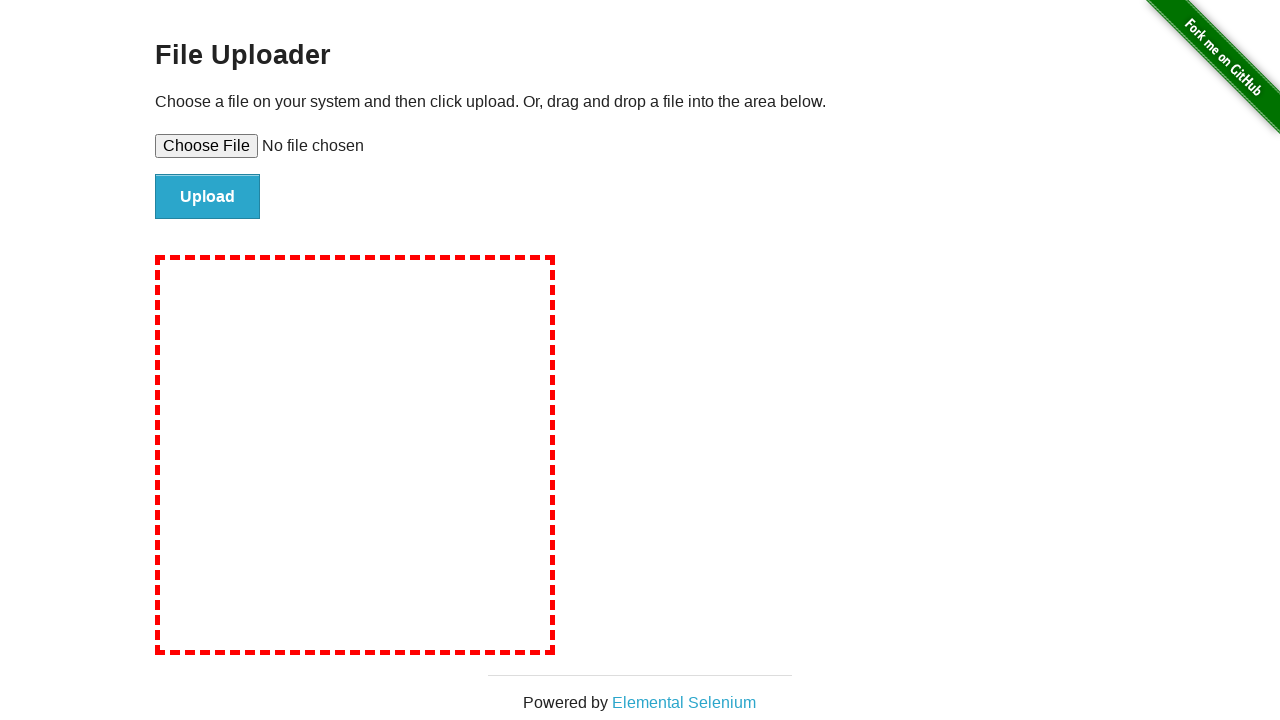

Selected test file (testfile.txt) for upload
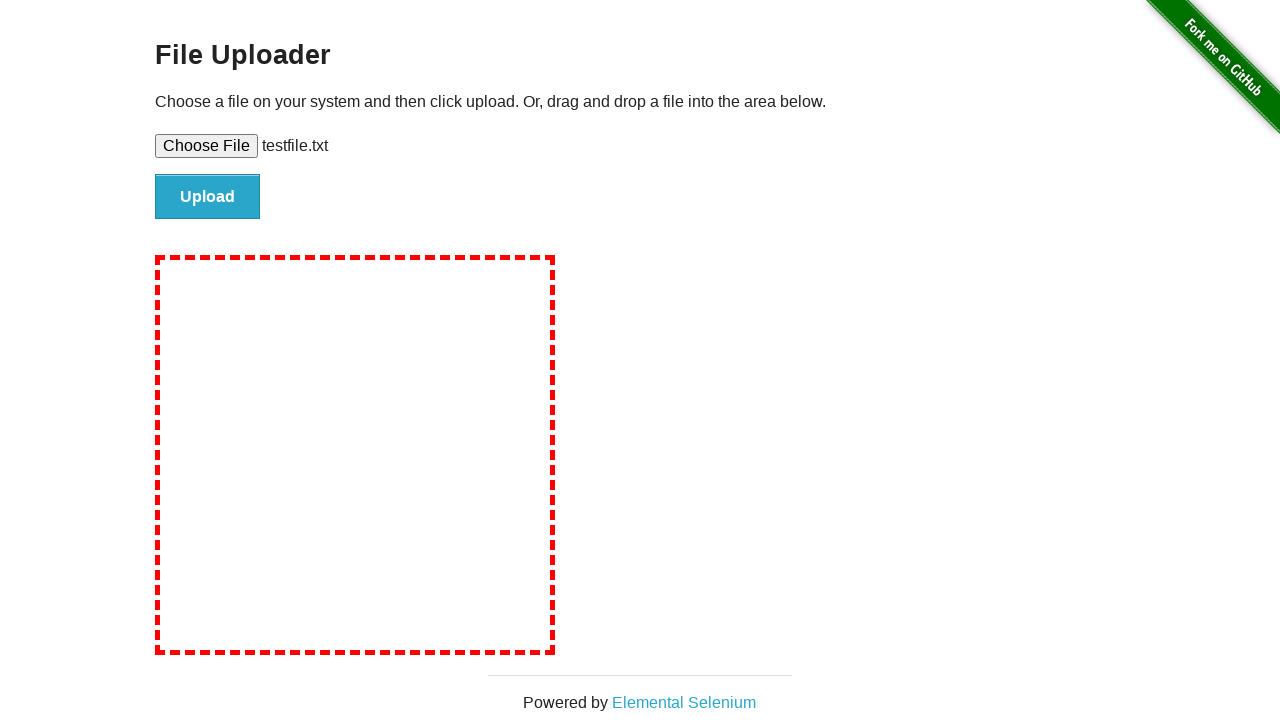

Clicked upload/submit button at (208, 197) on #file-submit
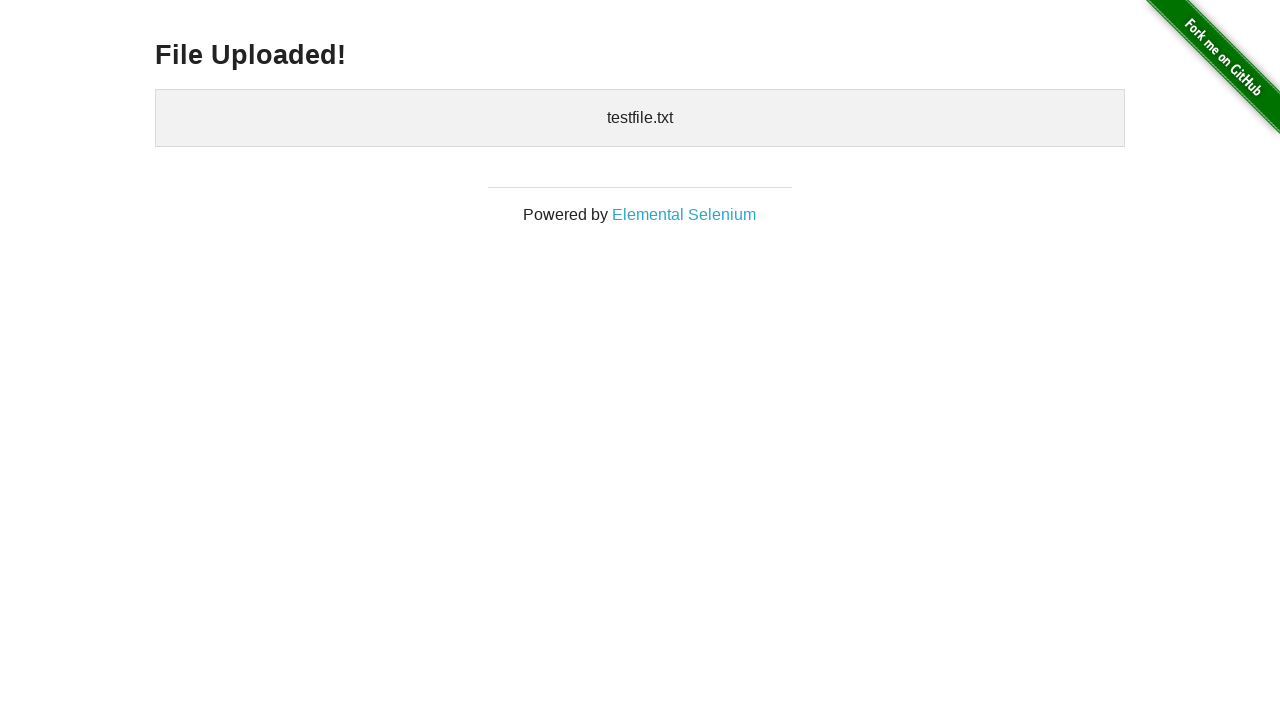

Success message heading loaded
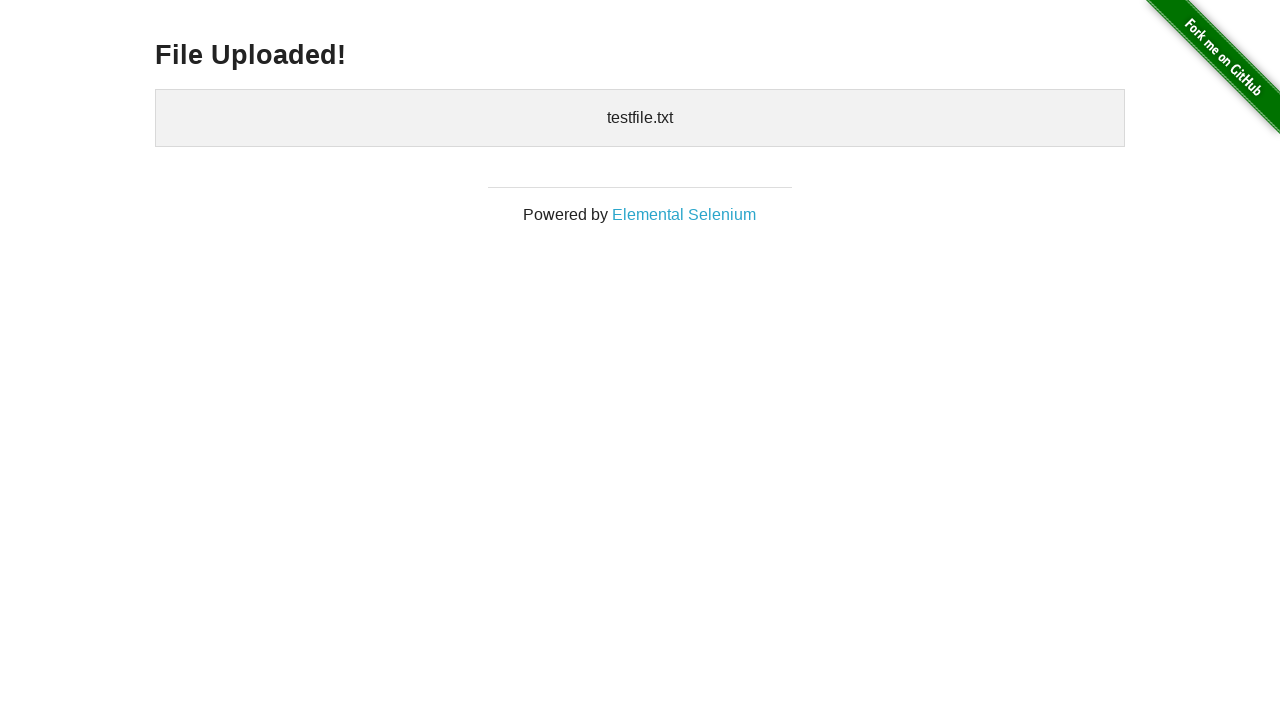

Verified success message is visible
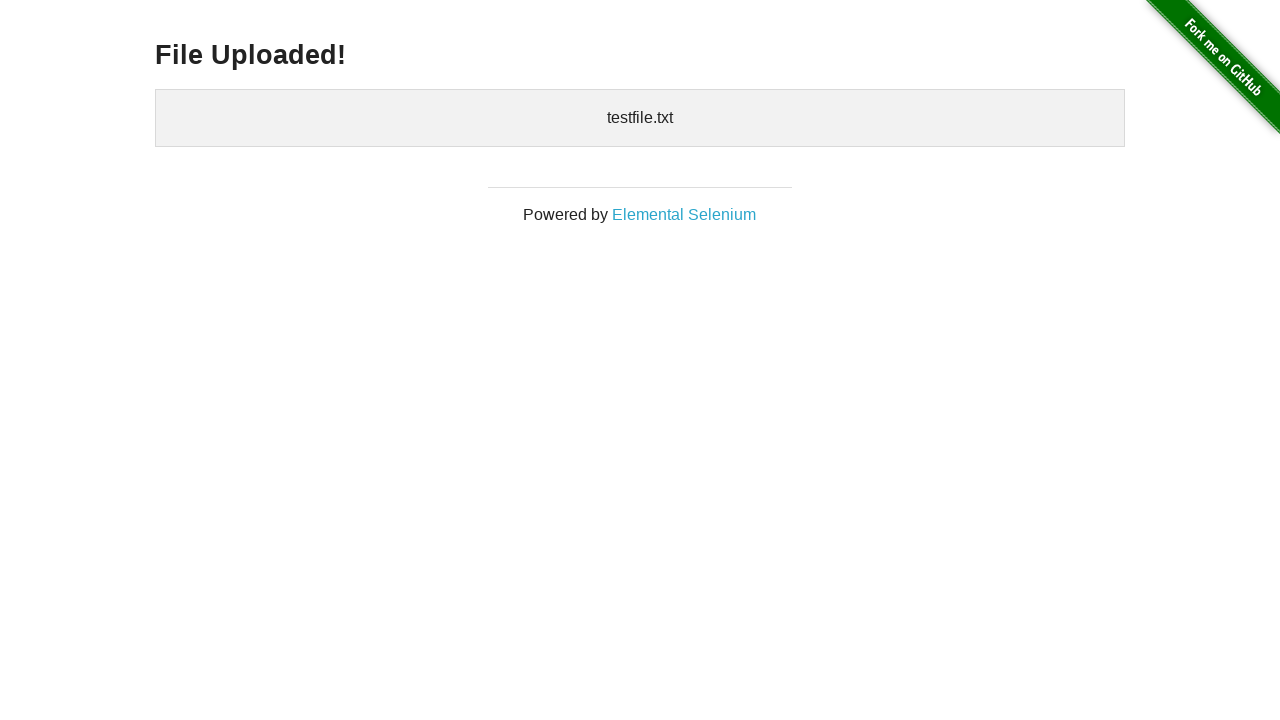

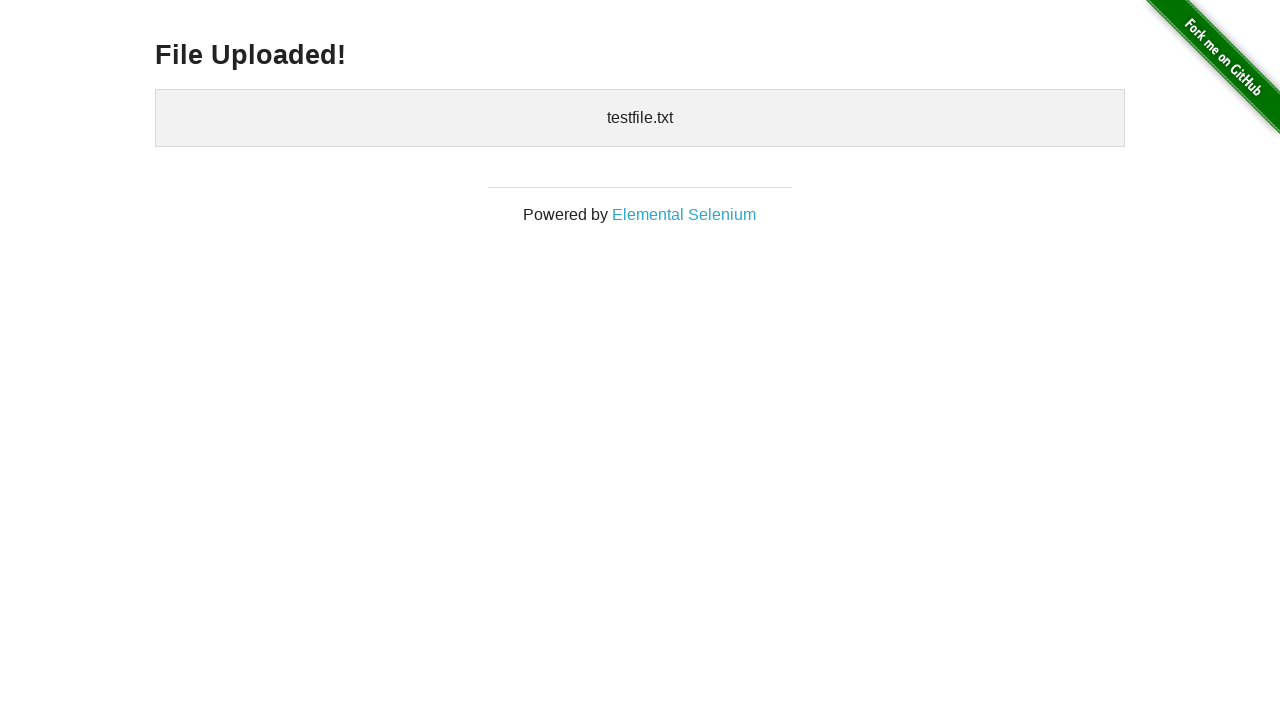